Tests JavaScript prompt dialog dismissal by clicking the prompt button, dismissing it, and verifying the null result

Starting URL: https://the-internet.herokuapp.com/javascript_alerts

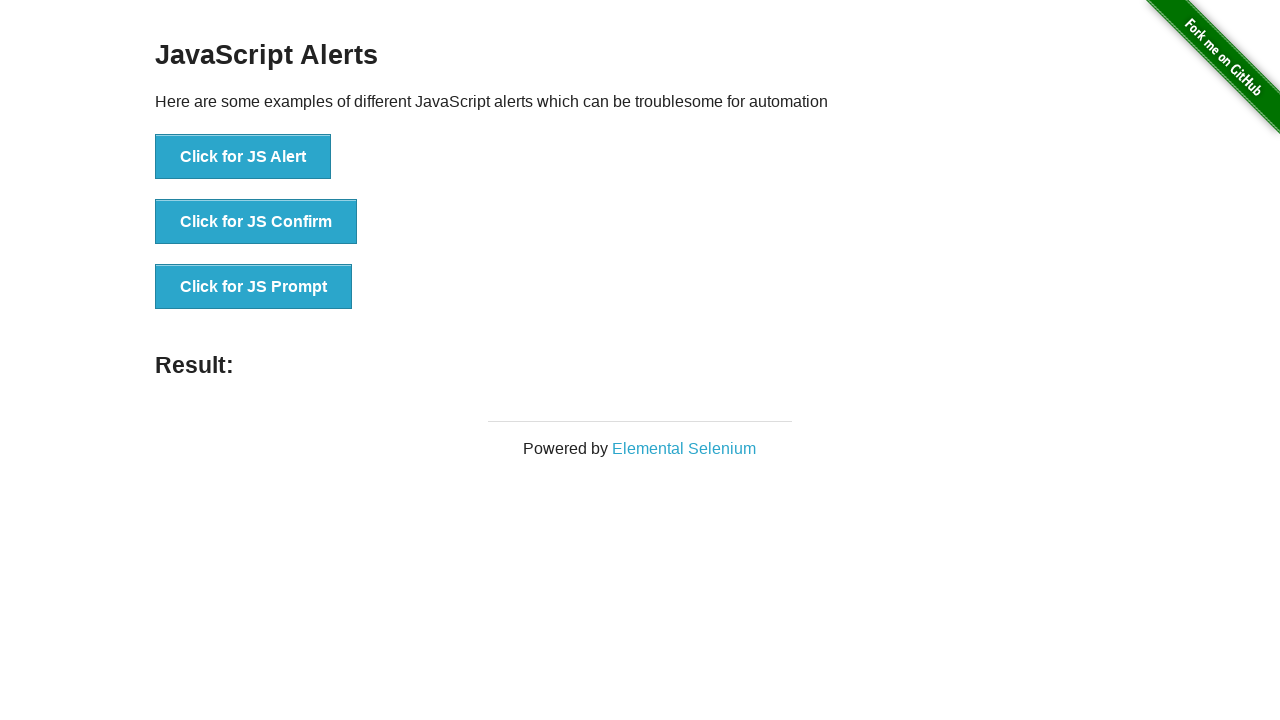

Set up dialog handler to dismiss prompt dialogs
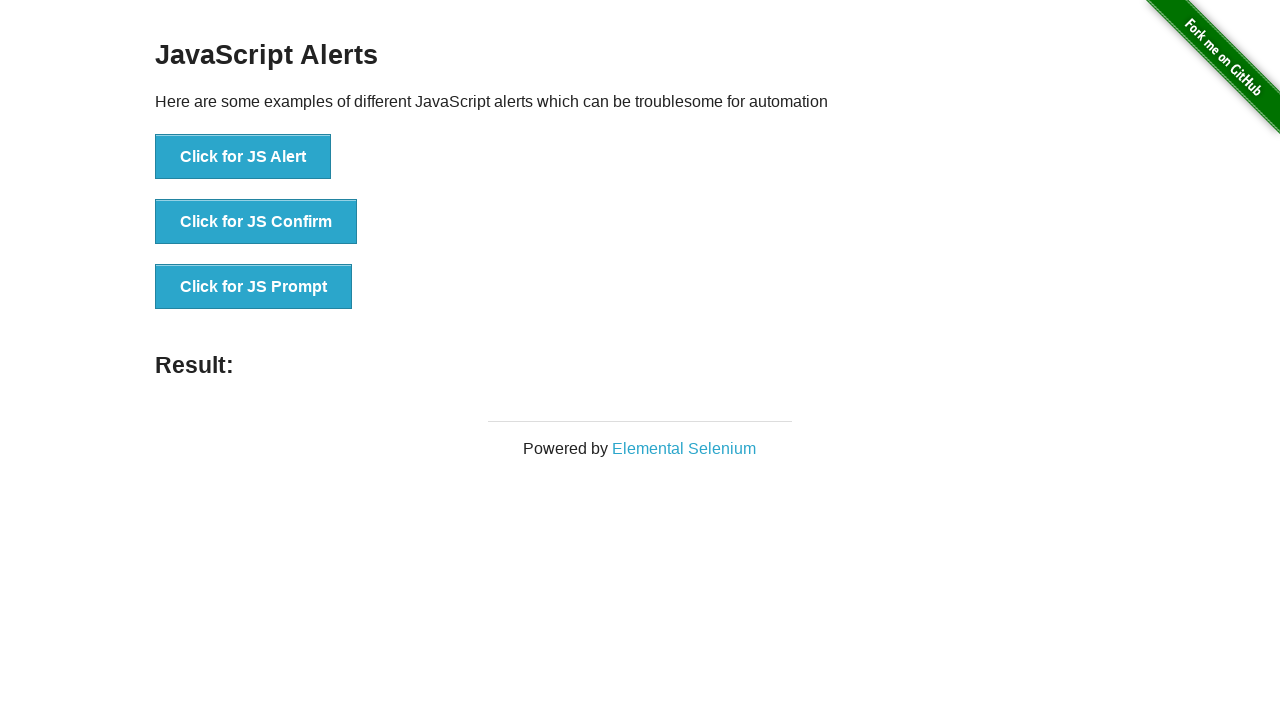

Clicked 'Click for JS Prompt' button at (254, 287) on internal:text="Click for JS Prompt"i
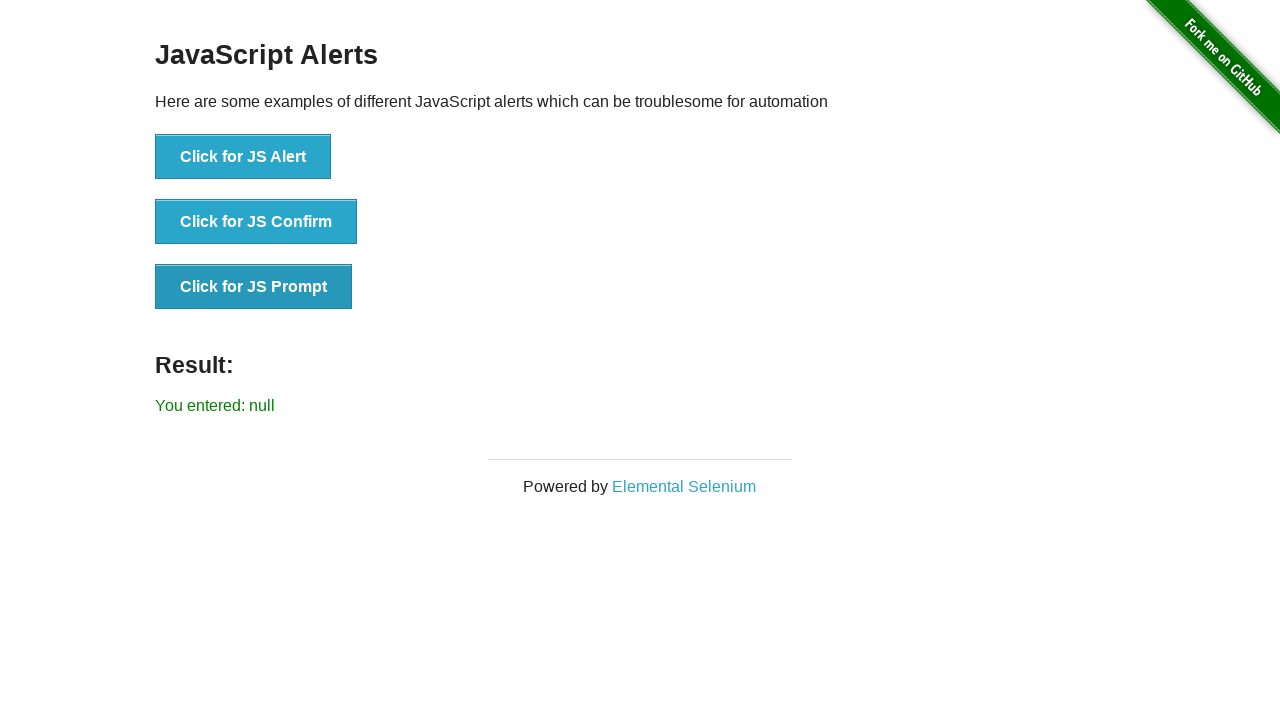

Waited for result element to appear
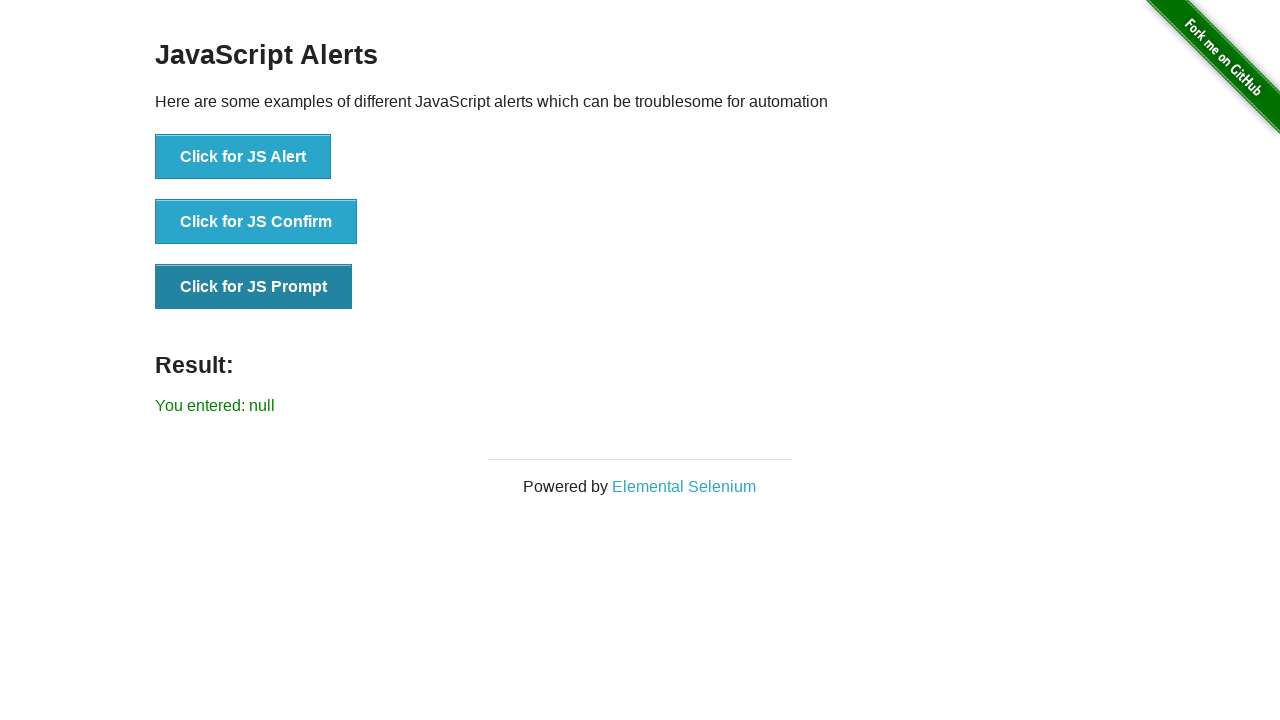

Verified result text shows 'You entered: null'
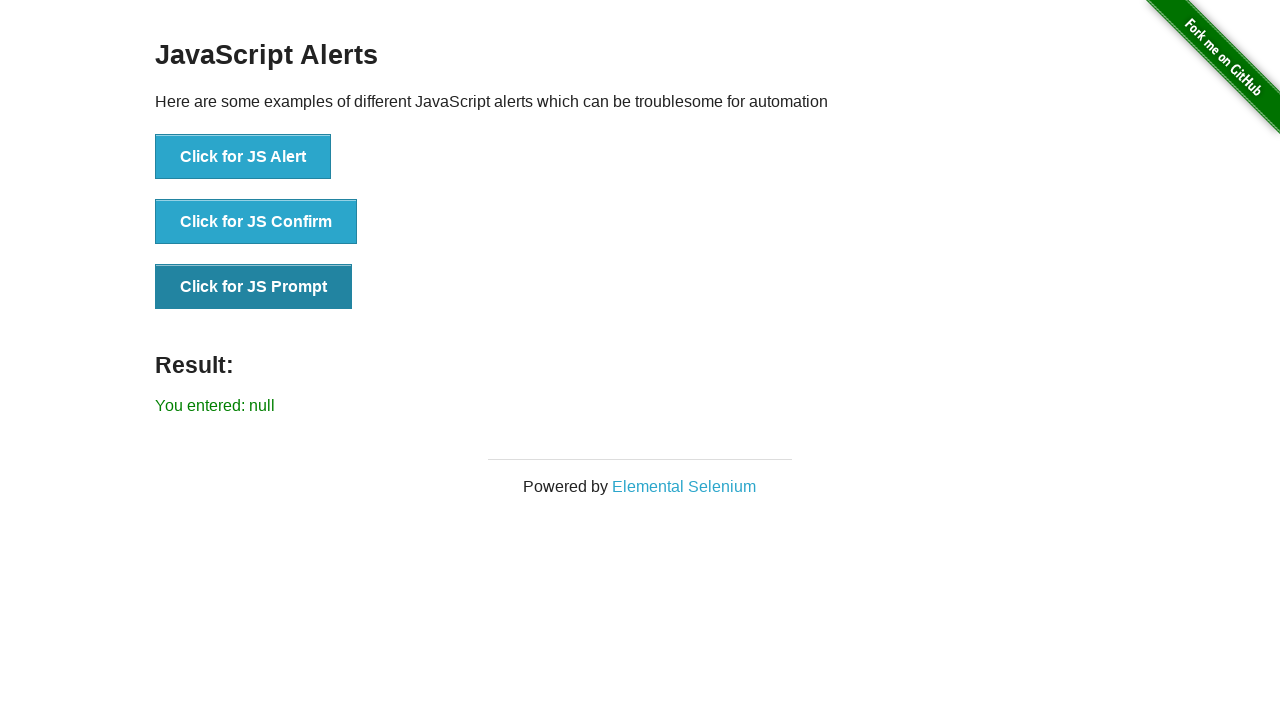

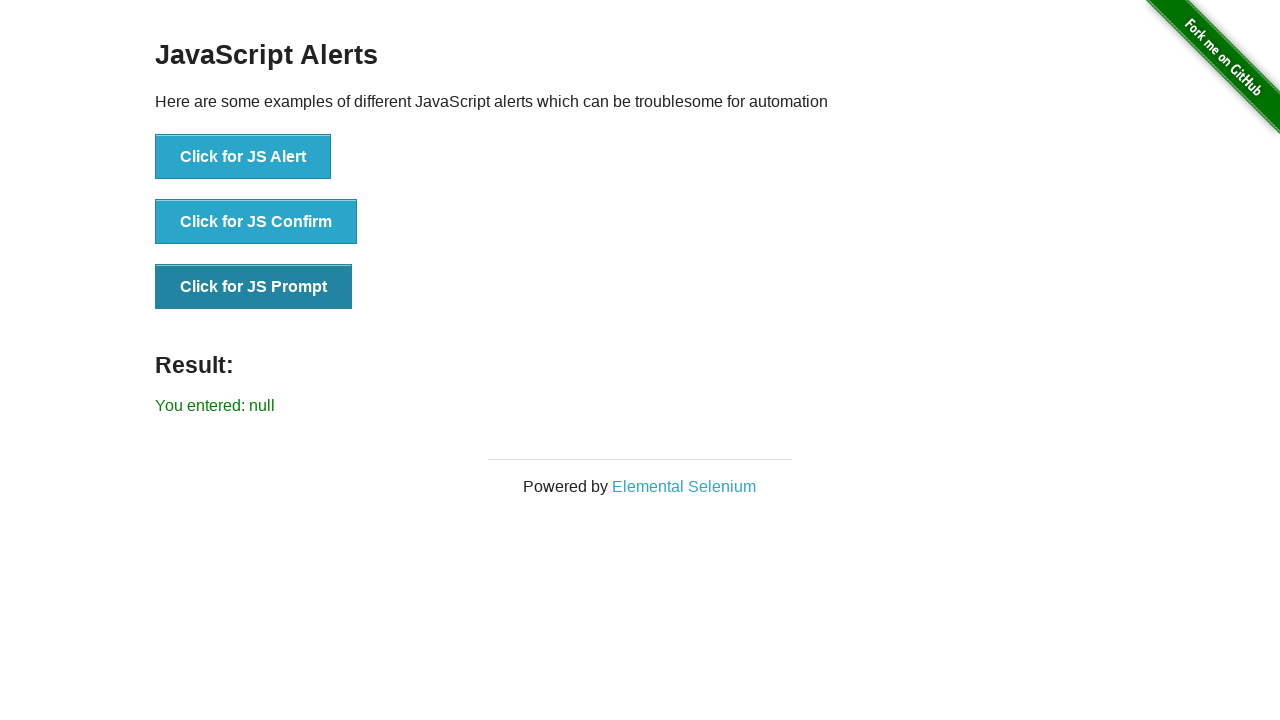